Tests user registration functionality by filling out a registration form with valid user data and submitting it

Starting URL: https://parabank.parasoft.com/parabank/index.htm

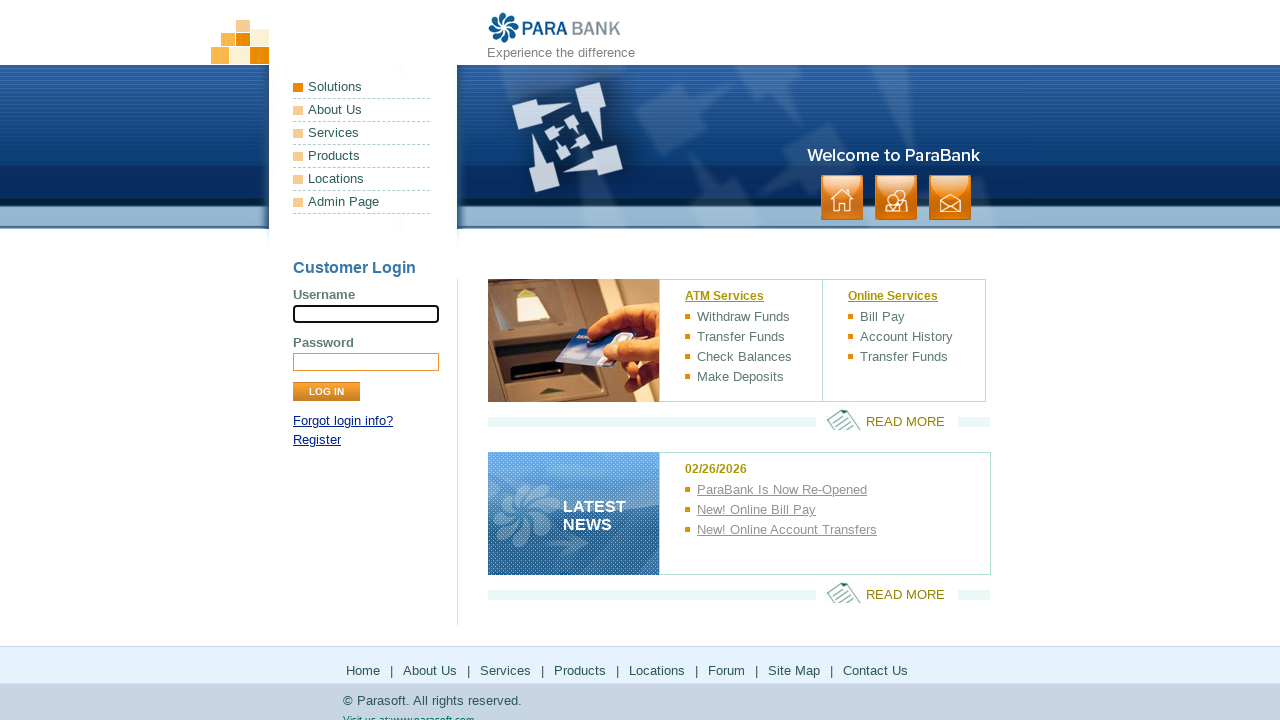

Clicked Register link at (317, 440) on text=Register
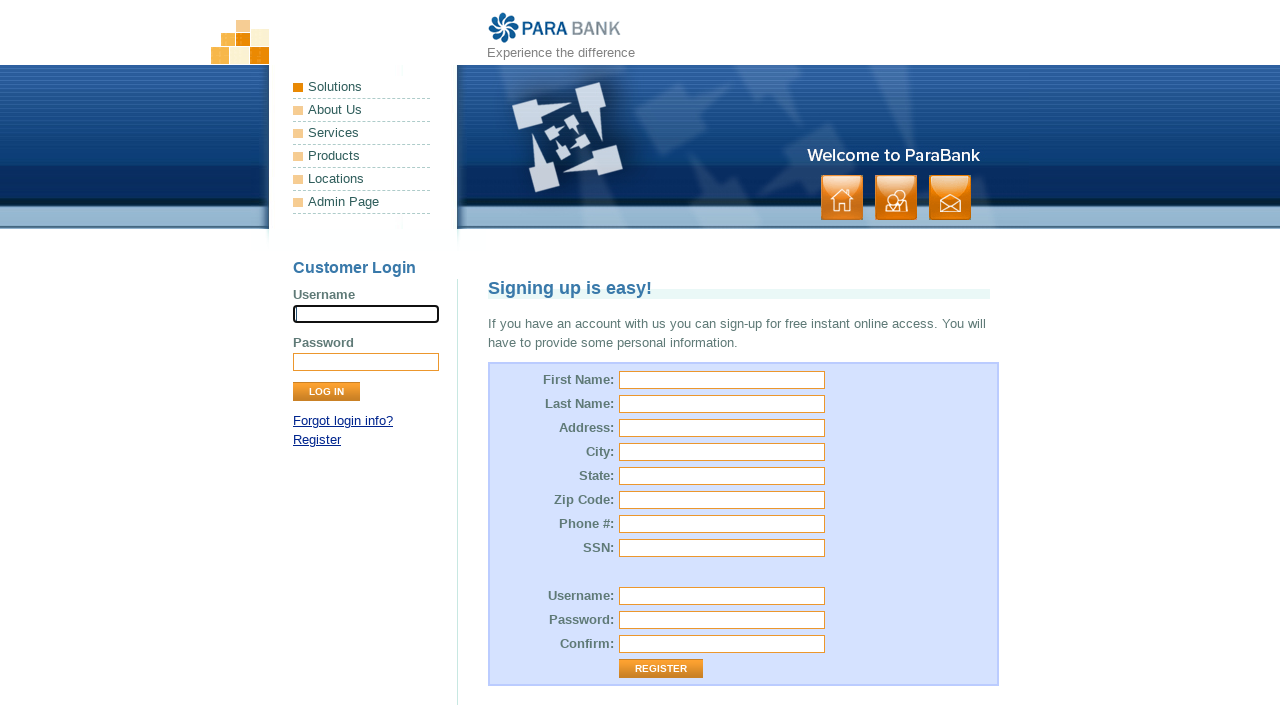

Filled first name field with 'John' on #customer\.firstName
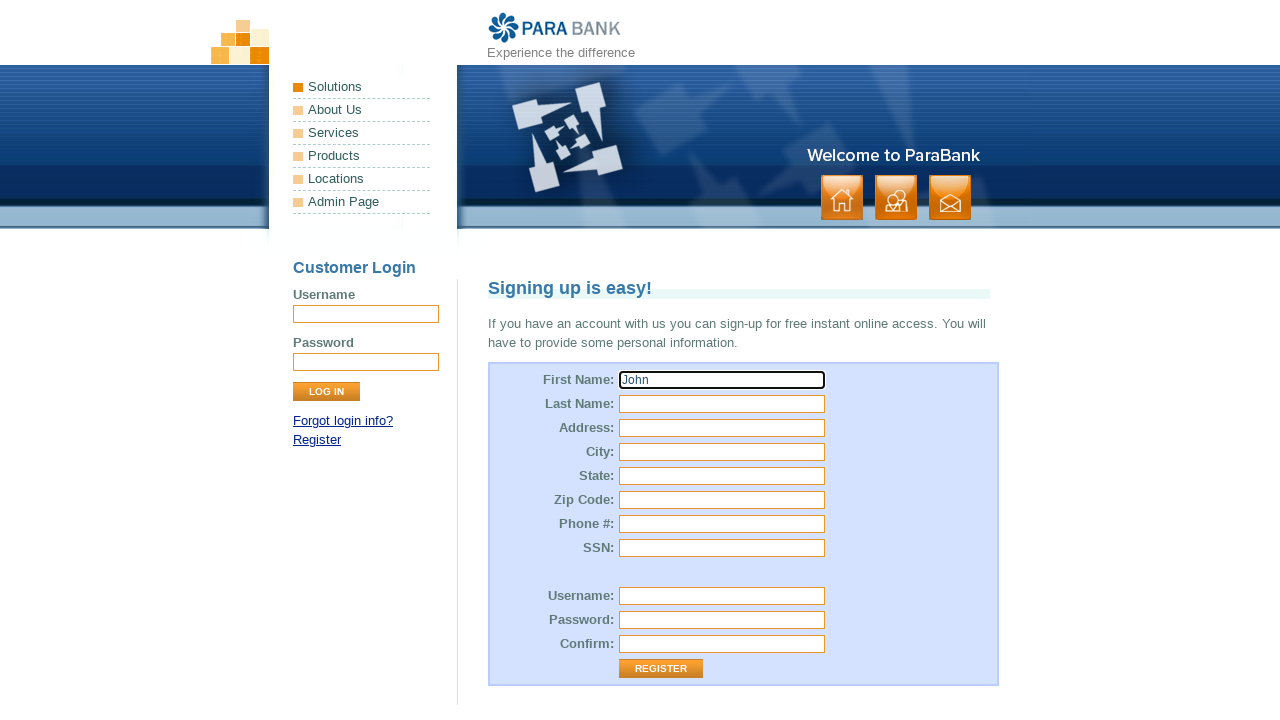

Filled last name field with 'Doe1' on #customer\.lastName
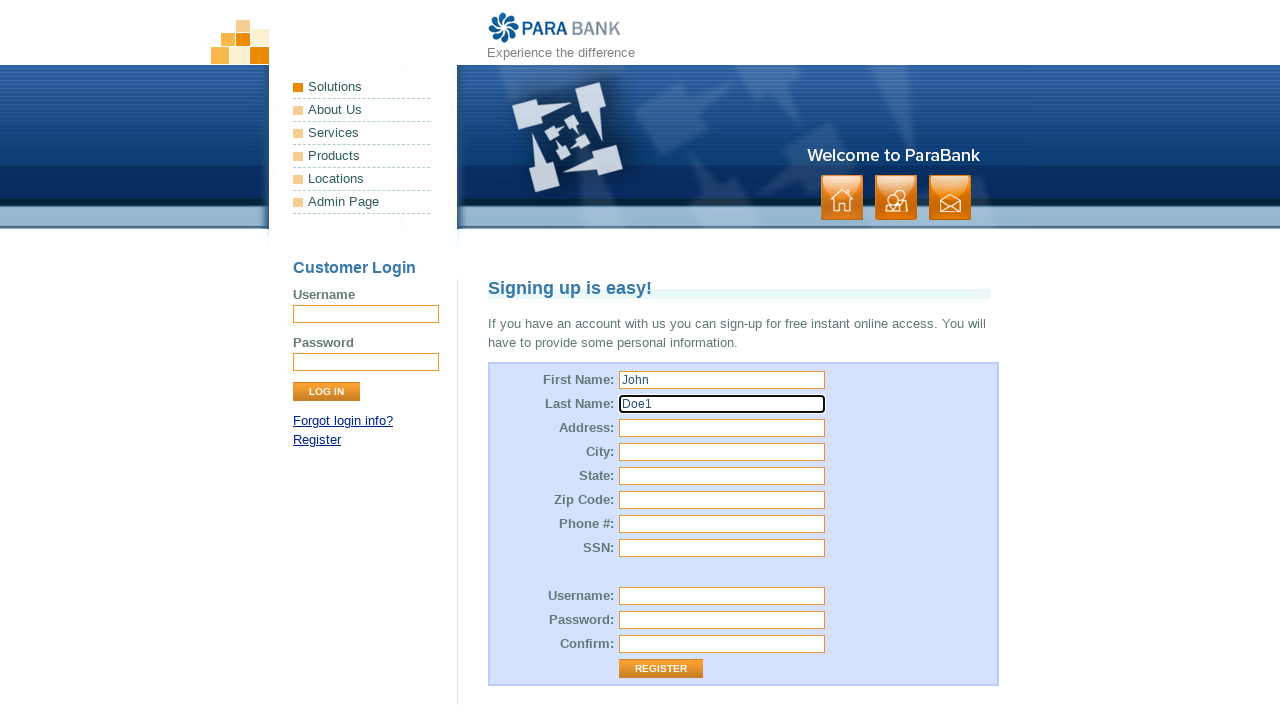

Filled street address field with '123 Elm St' on #customer\.address\.street
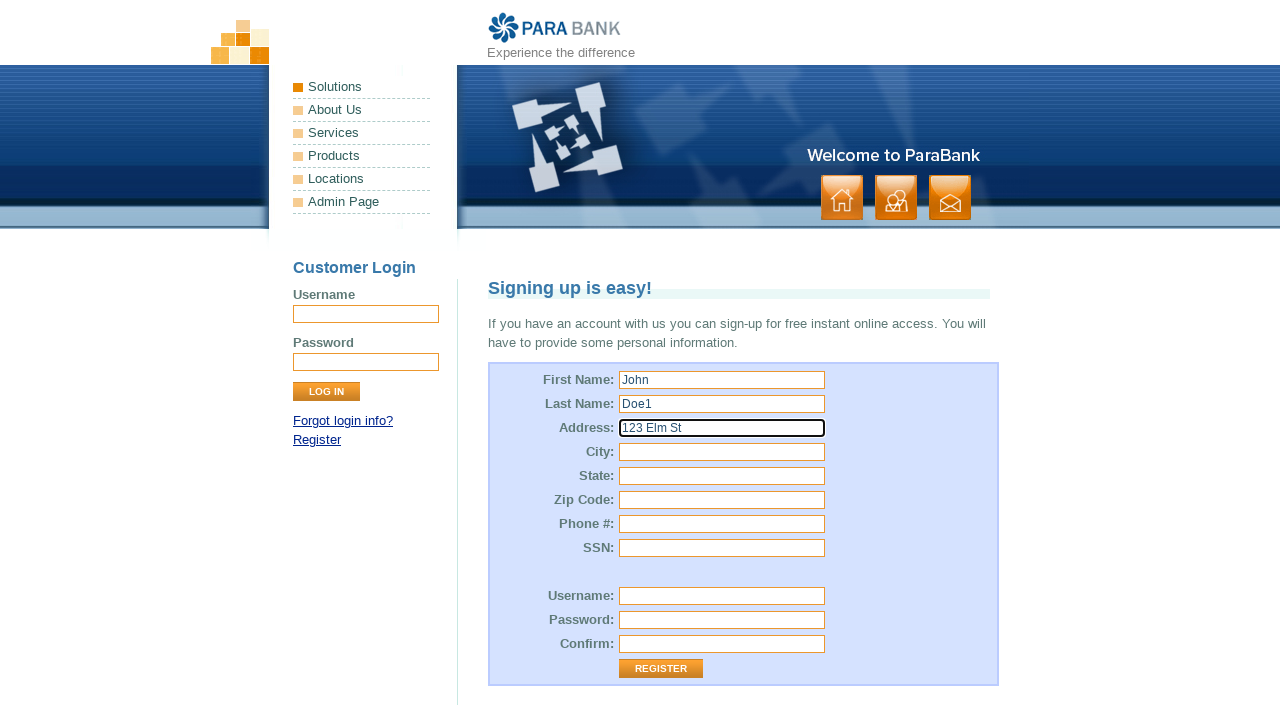

Filled city field with 'Springfield' on #customer\.address\.city
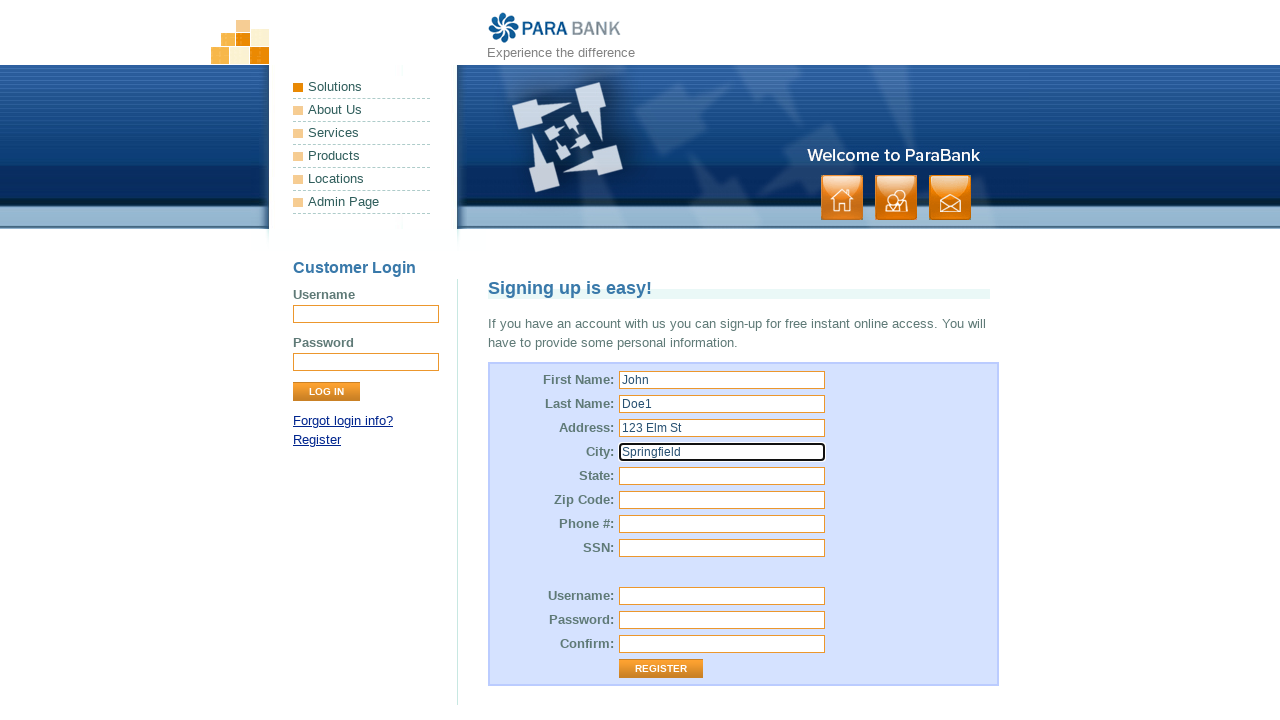

Filled state field with 'IL' on #customer\.address\.state
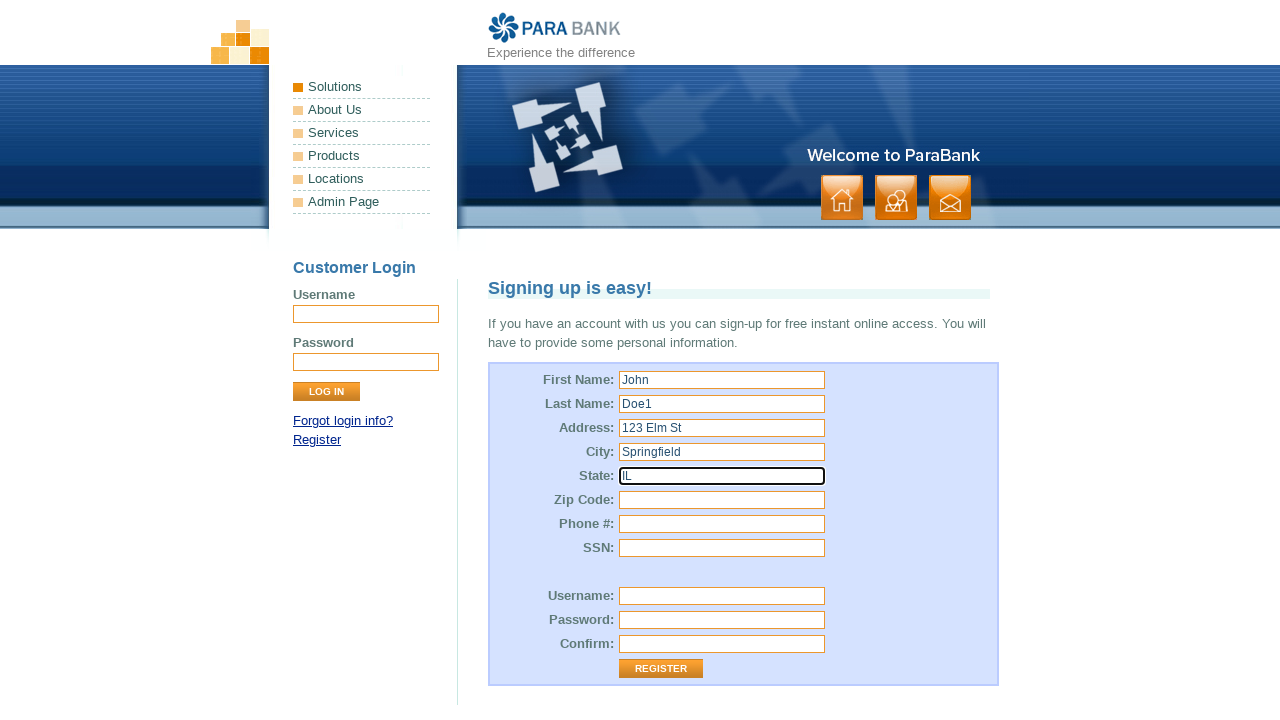

Filled zip code field with '62701' on #customer\.address\.zipCode
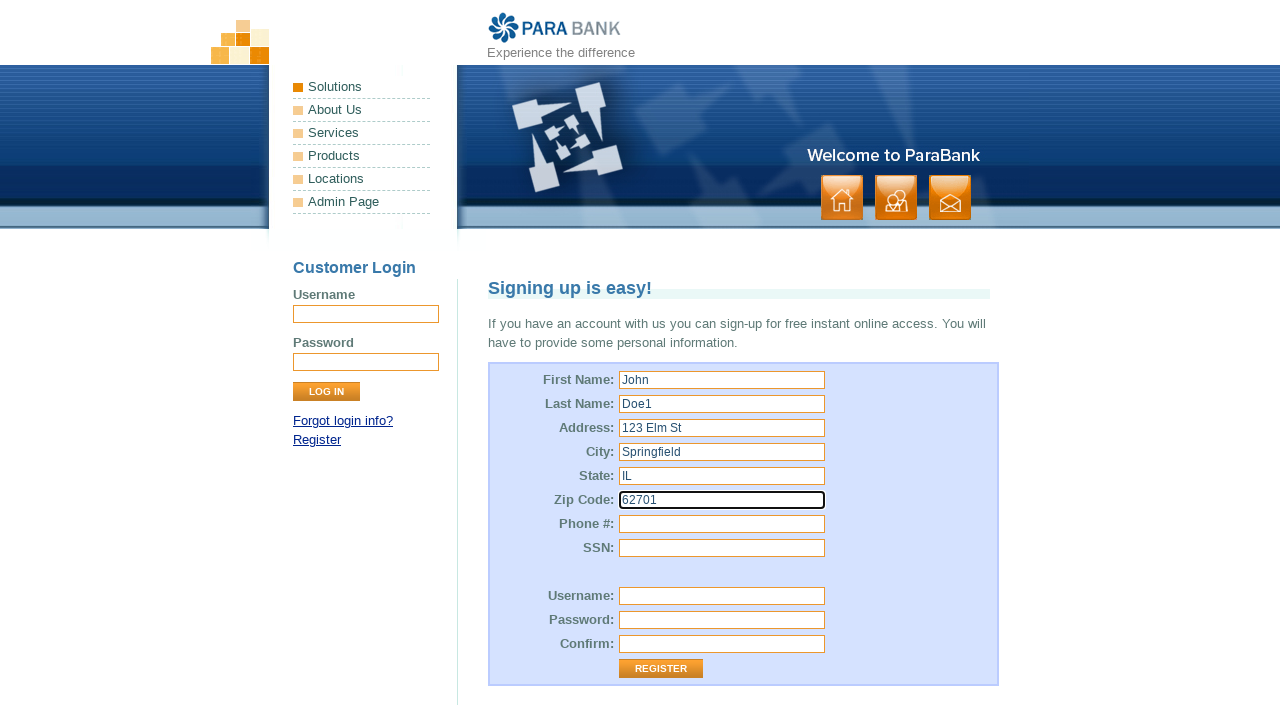

Filled phone number field with '1234567890' on #customer\.phoneNumber
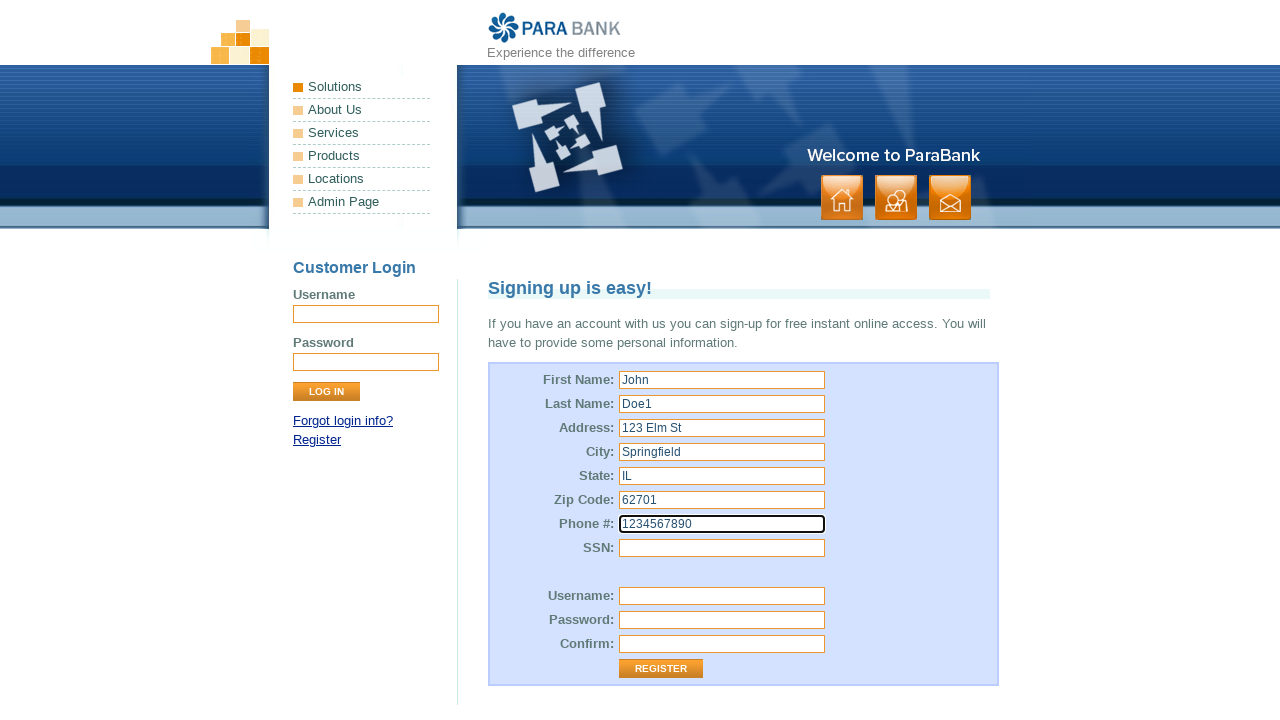

Filled SSN field with '123-45-6789' on #customer\.ssn
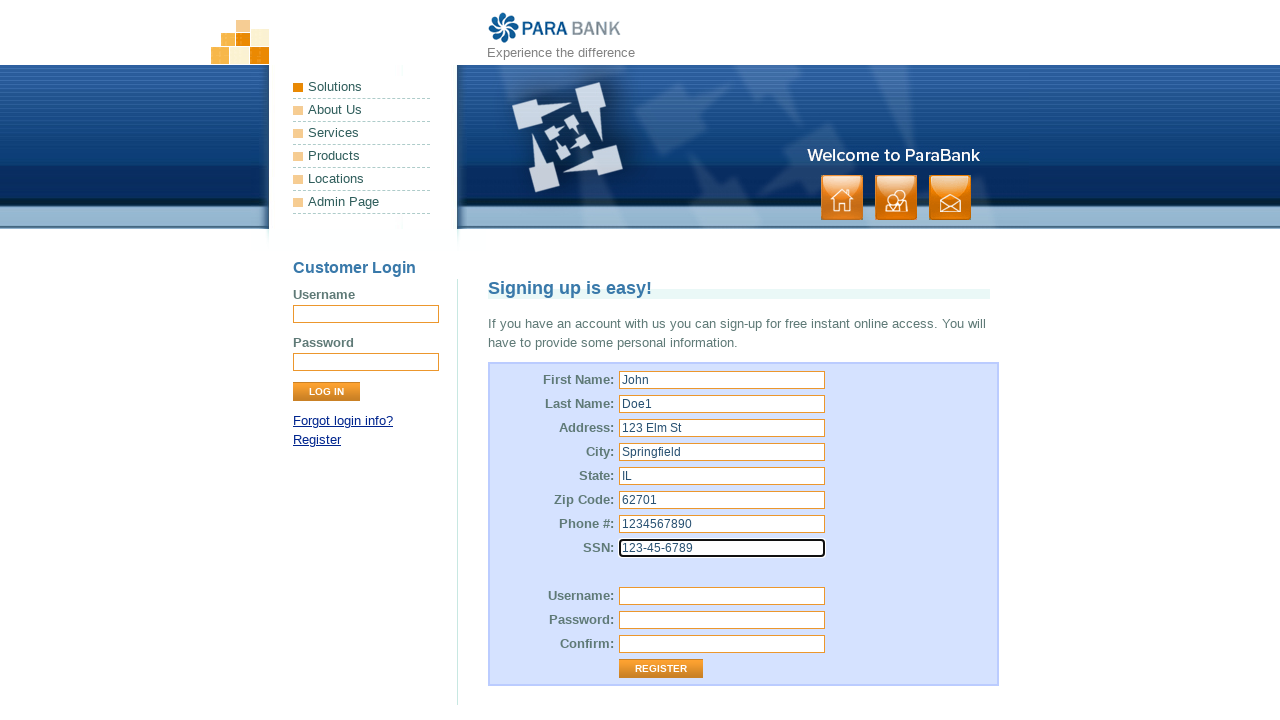

Filled username field with 'john_doe3' on #customer\.username
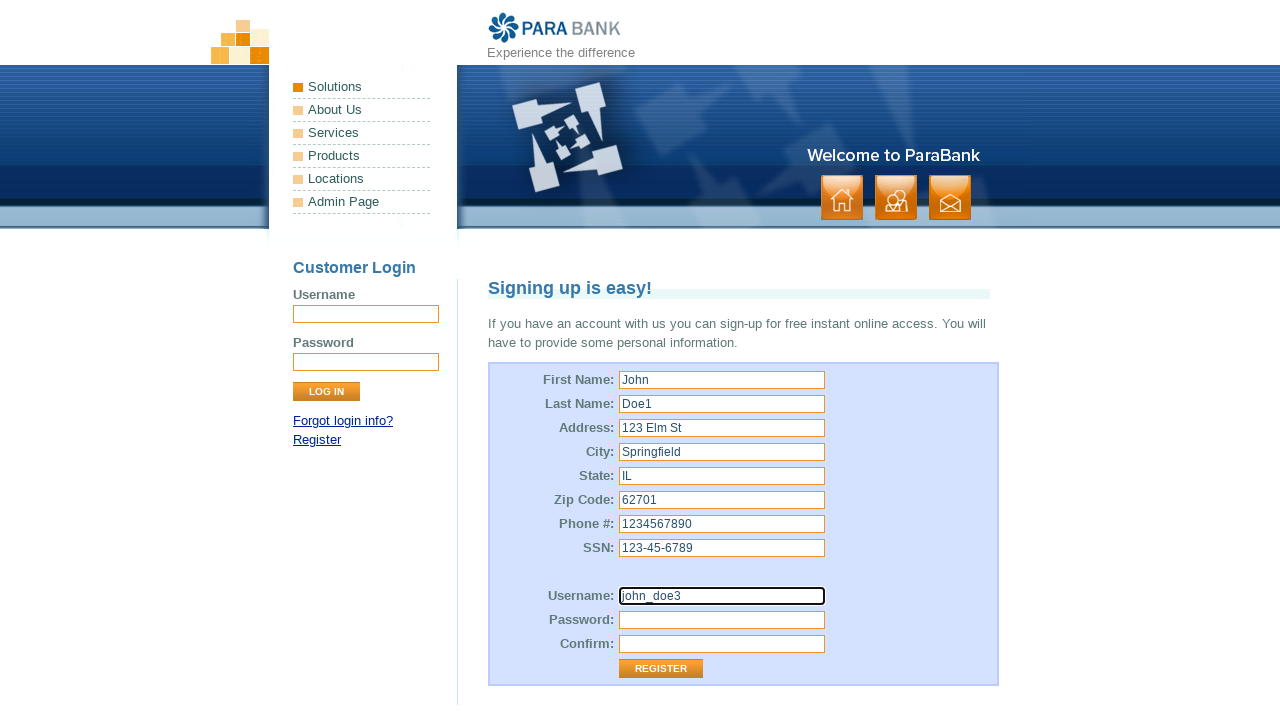

Filled password field with 'password123' on #customer\.password
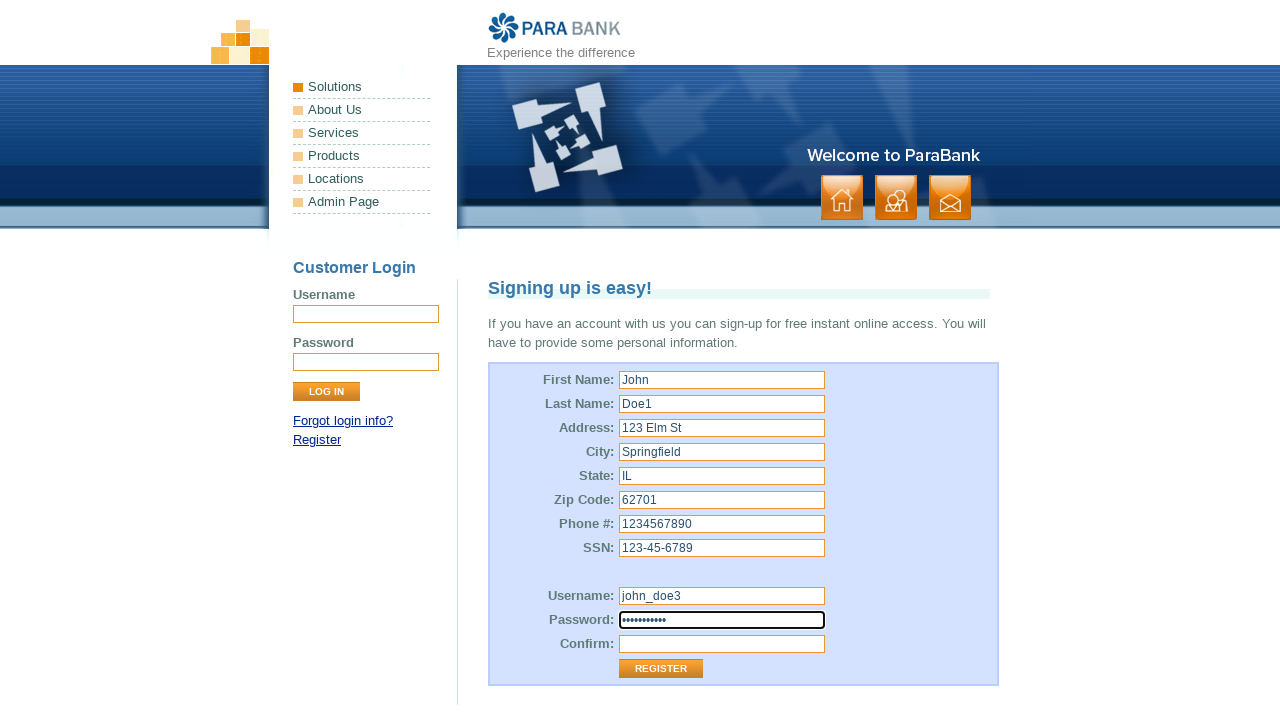

Filled repeated password field with 'password123' on #repeatedPassword
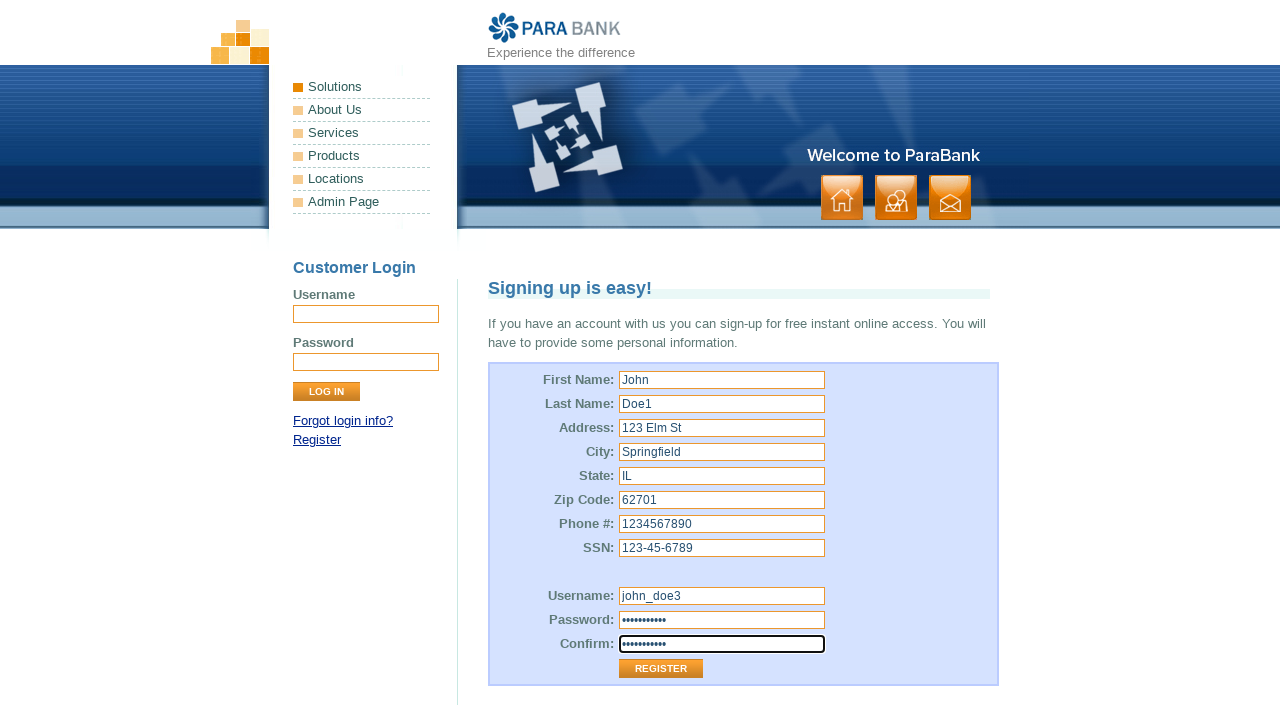

Clicked Register button to submit the form at (661, 669) on input[value='Register']
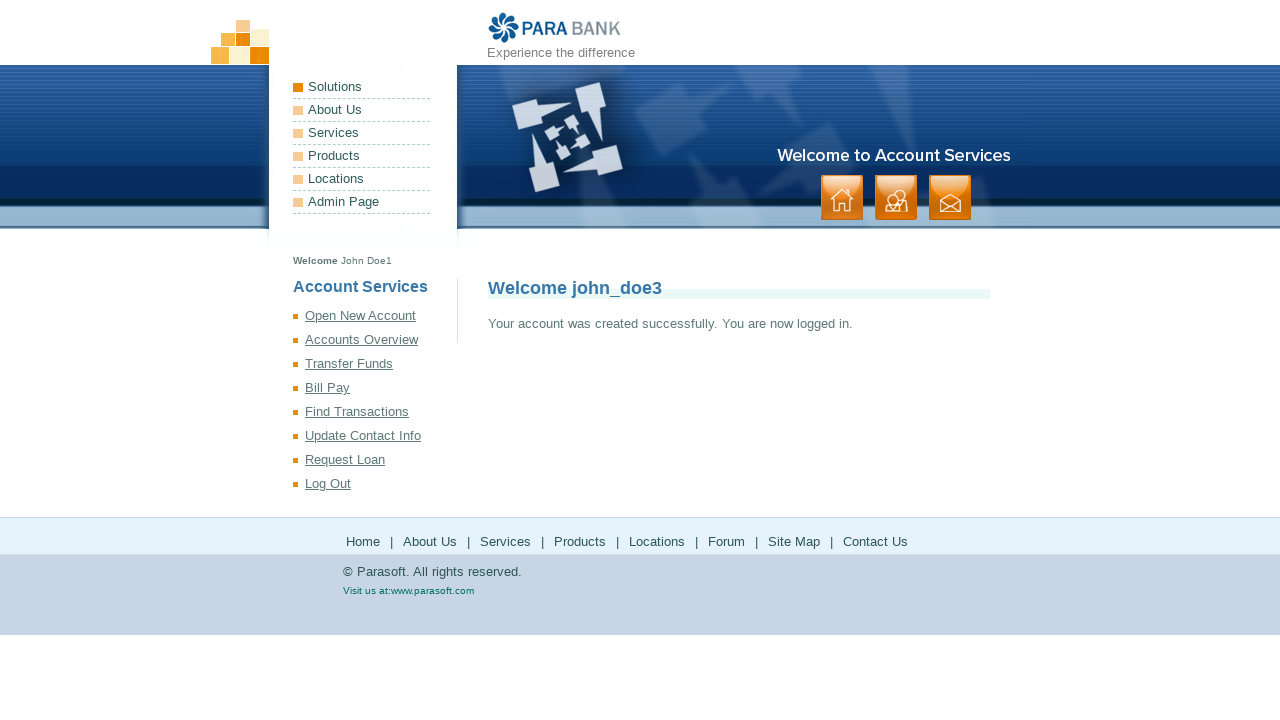

Registration successful - Welcome page loaded
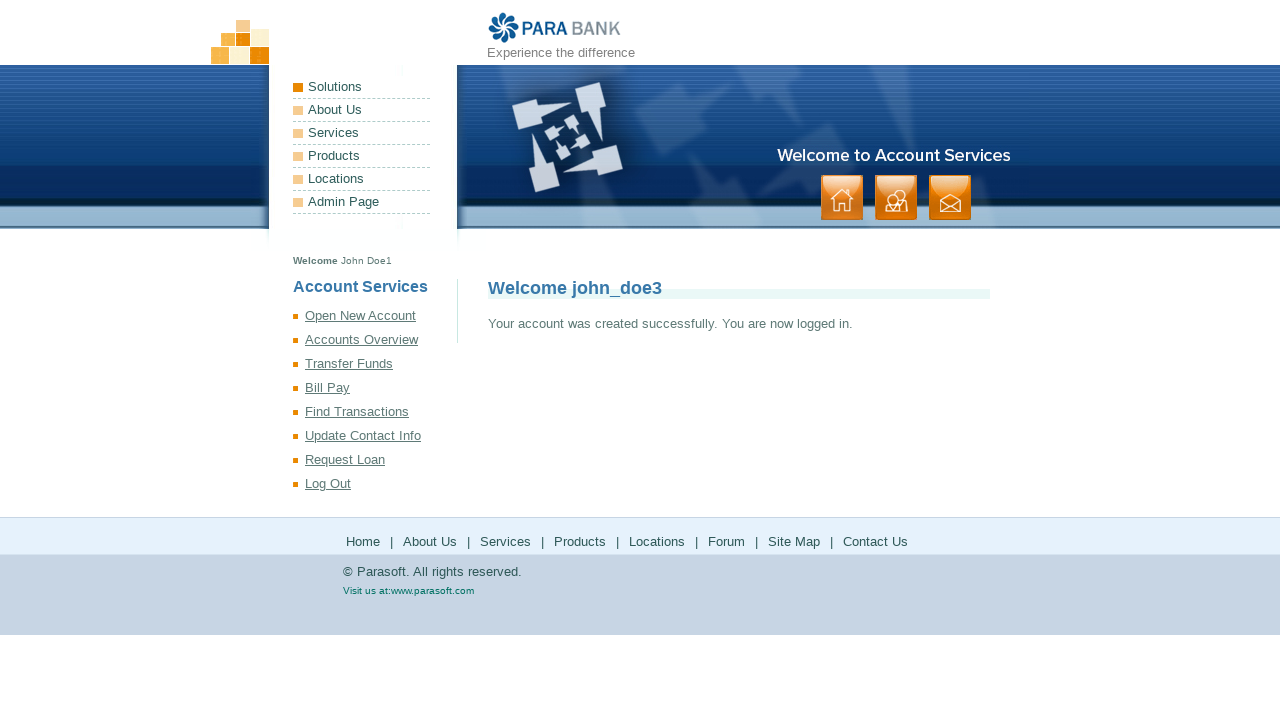

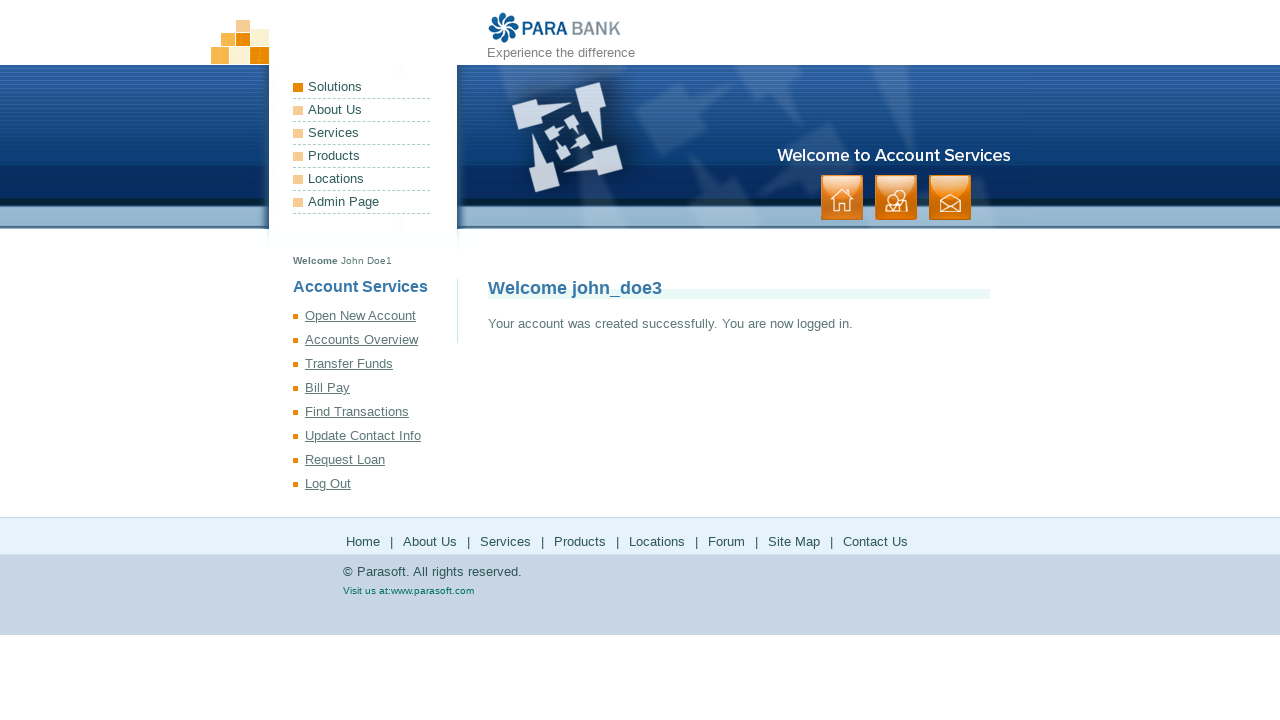